Tests that after starting the game and entering a player name, the car appears in the middle (3rd) lane.

Starting URL: https://borbely-dominik-peter.github.io/WebProjekt3/

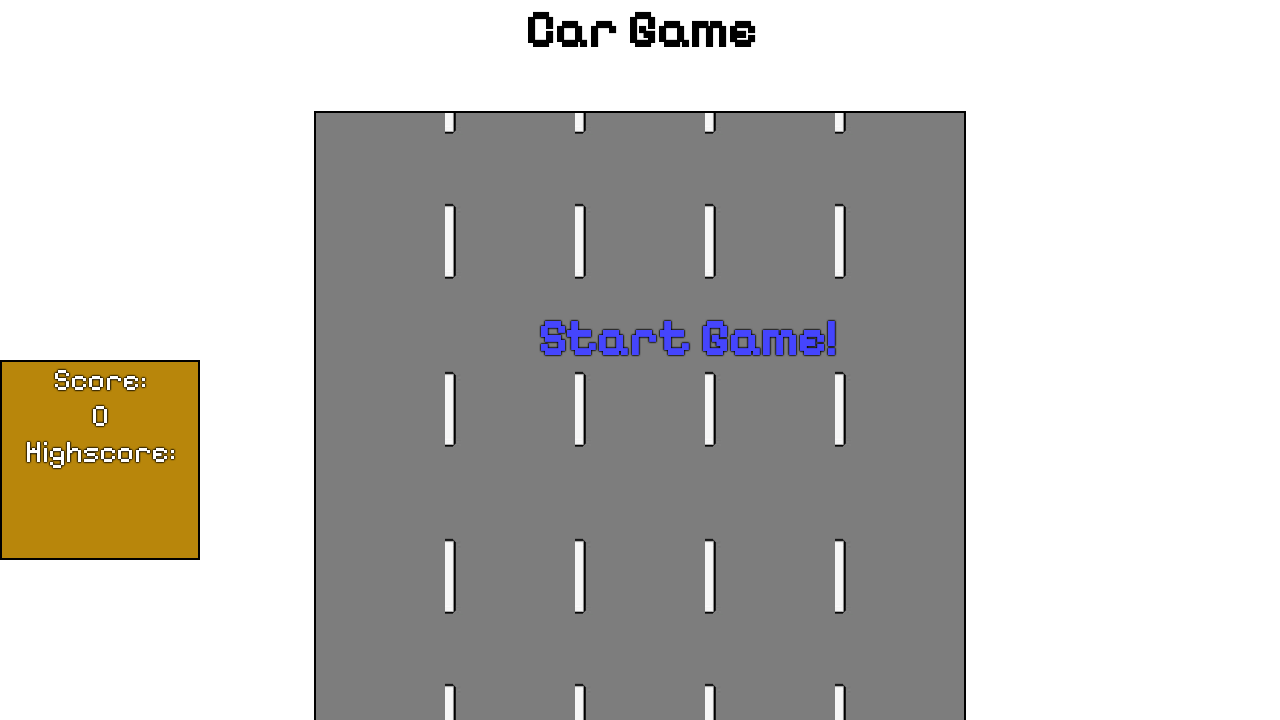

Clicked start game button at (687, 338) on #startText
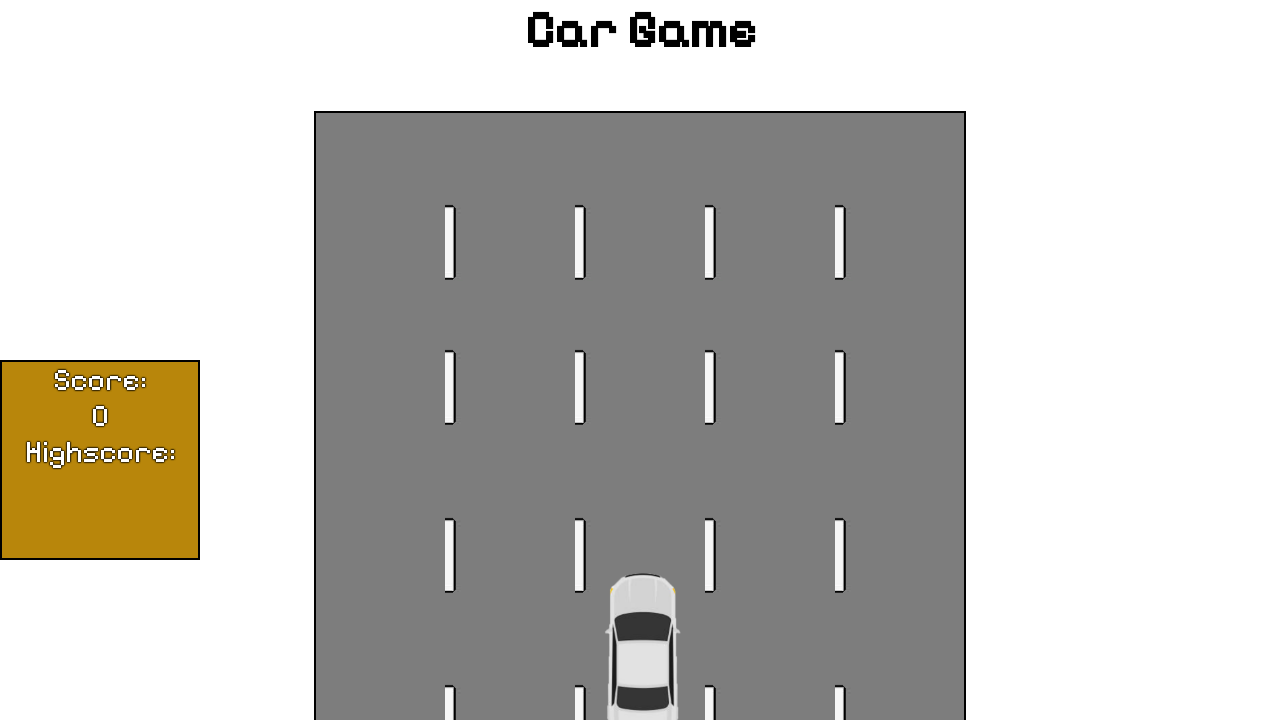

Set up dialog handler to accept with player name 'Player1'
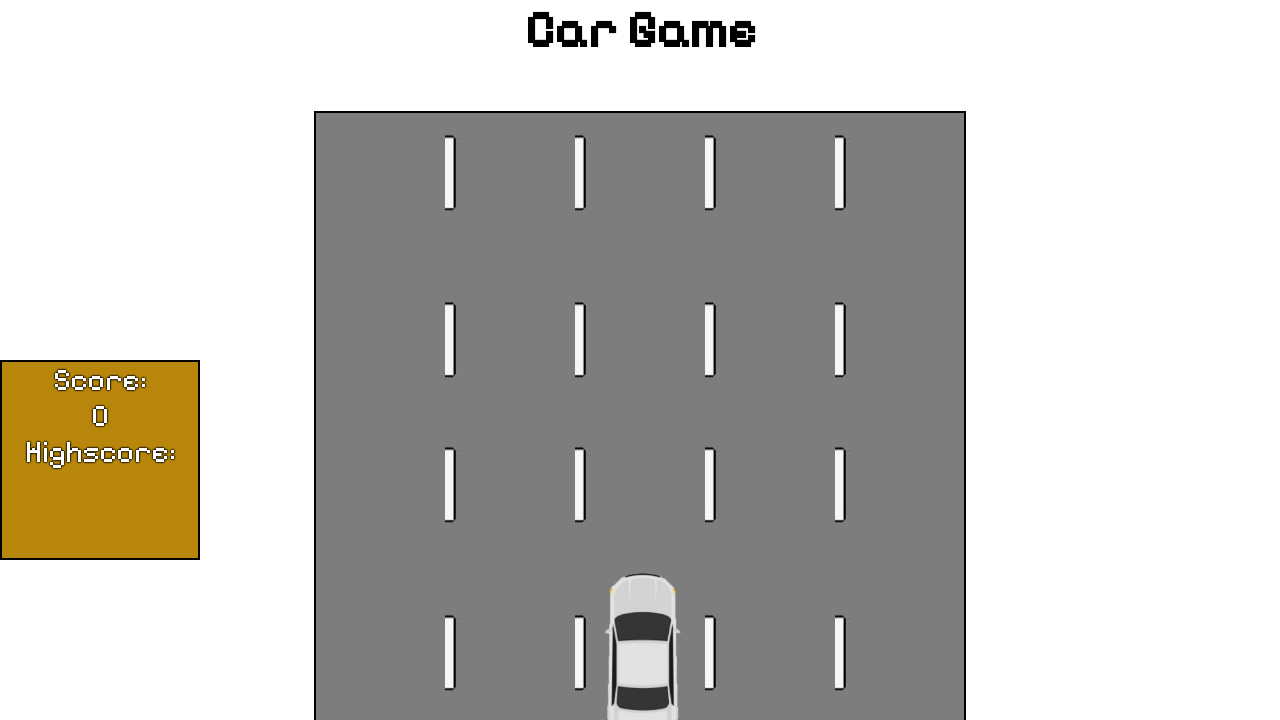

Waited 1000ms for game to initialize
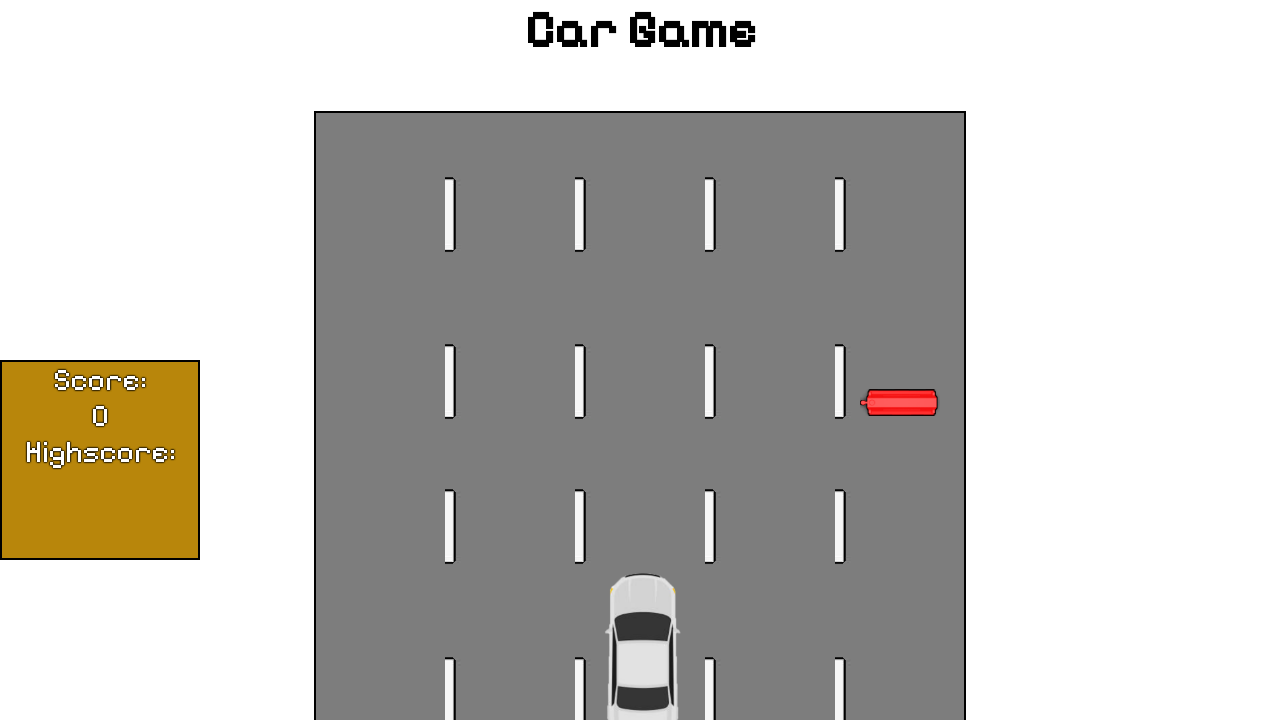

Located car element in 3rd lane
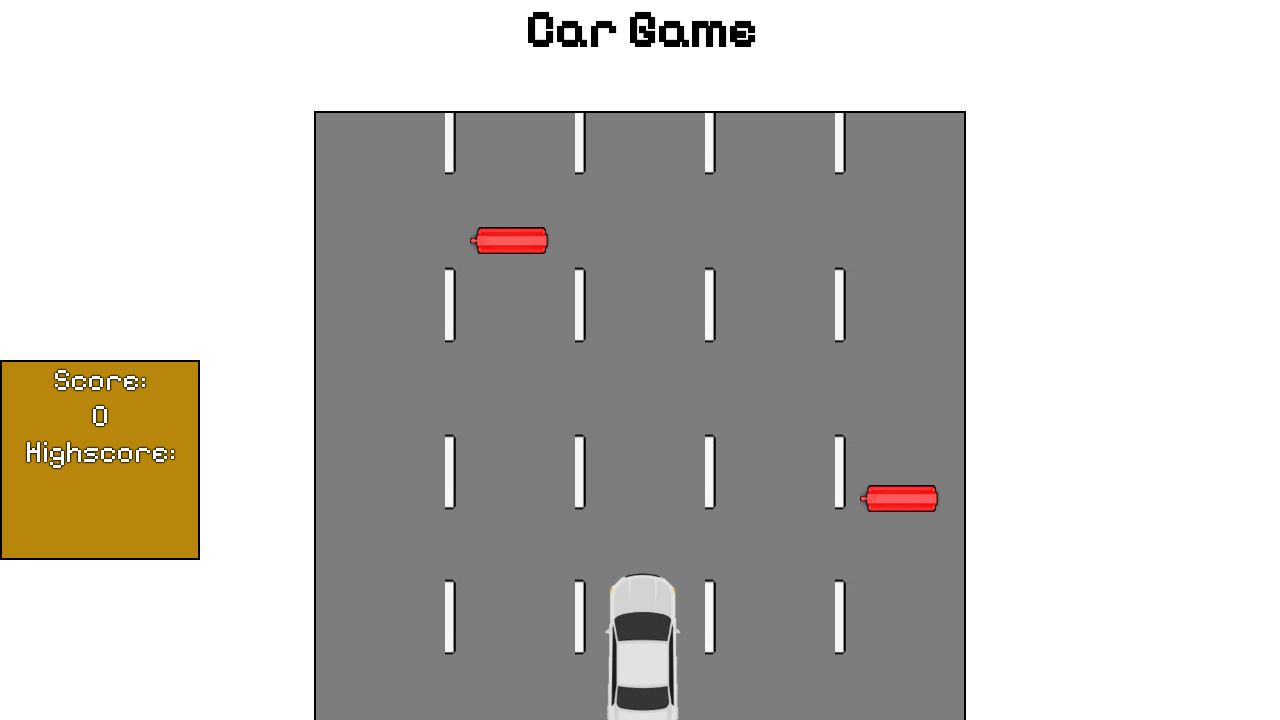

Verified car element has id='CAR' - car is in middle lane
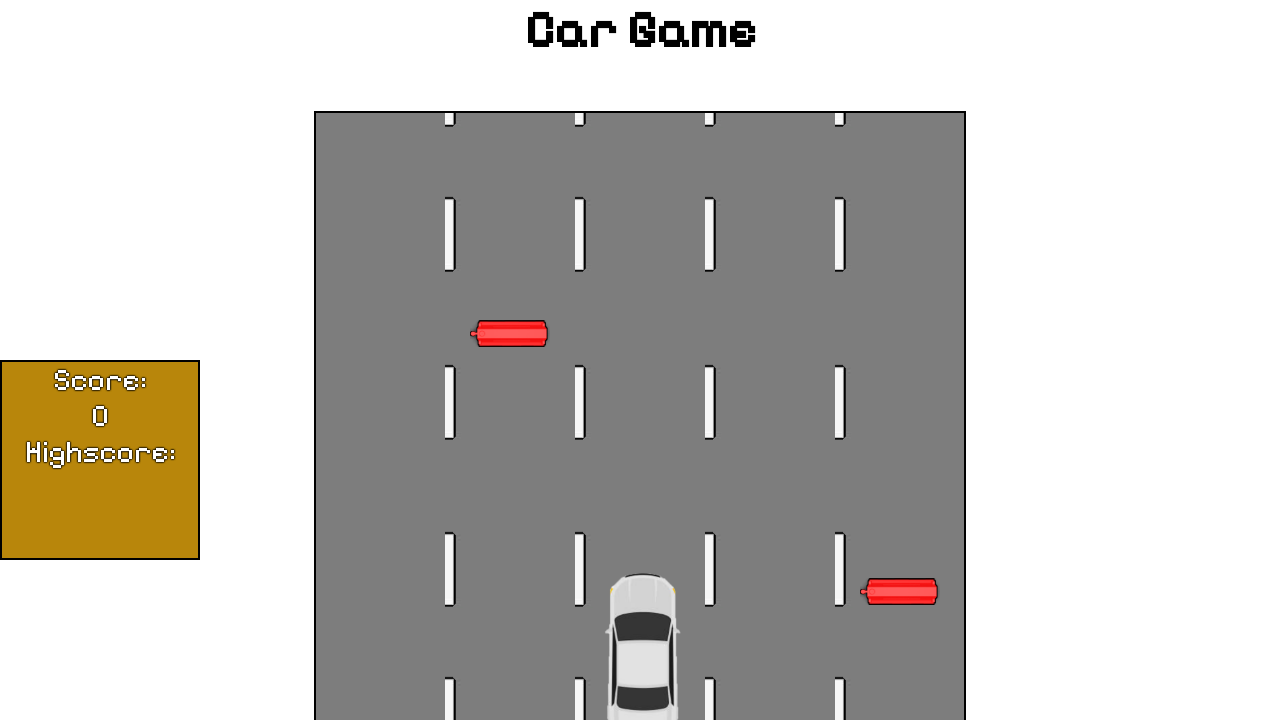

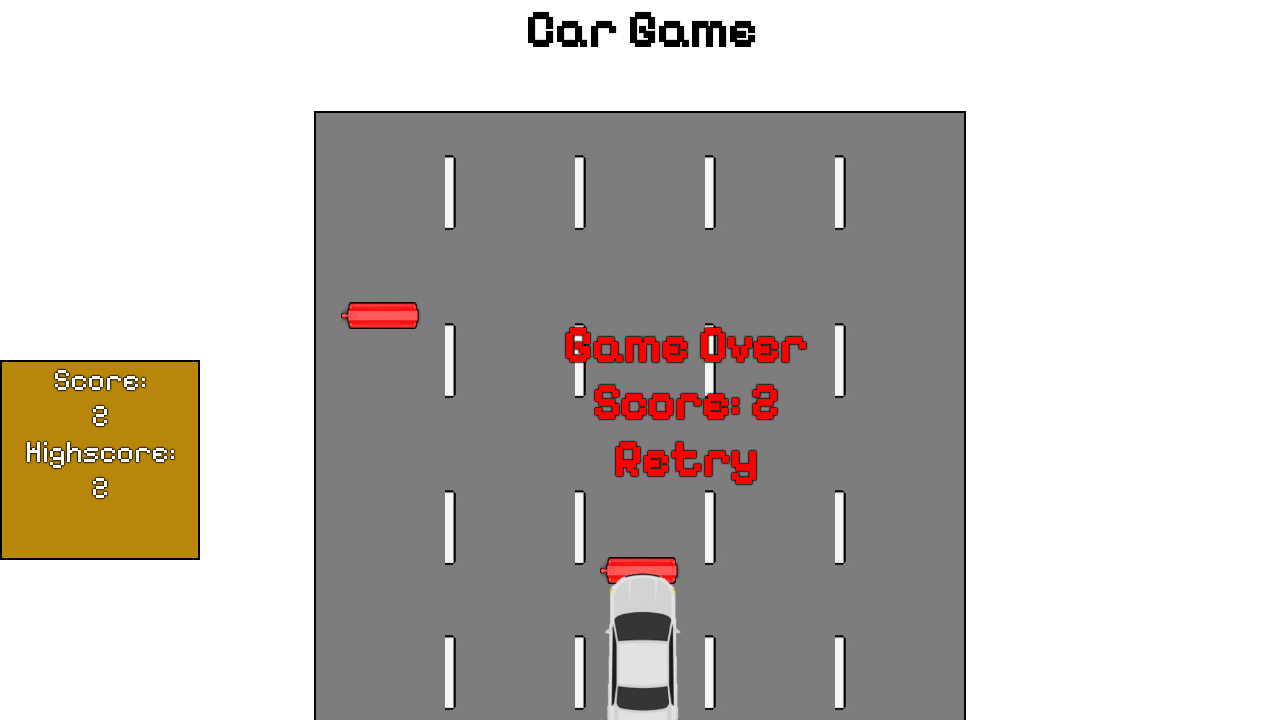